Tests removing a person from the list by clicking the remove button and then resetting the list to restore it

Starting URL: https://uljanovs.github.io/site/tasks/list_of_people_with_jobs.html

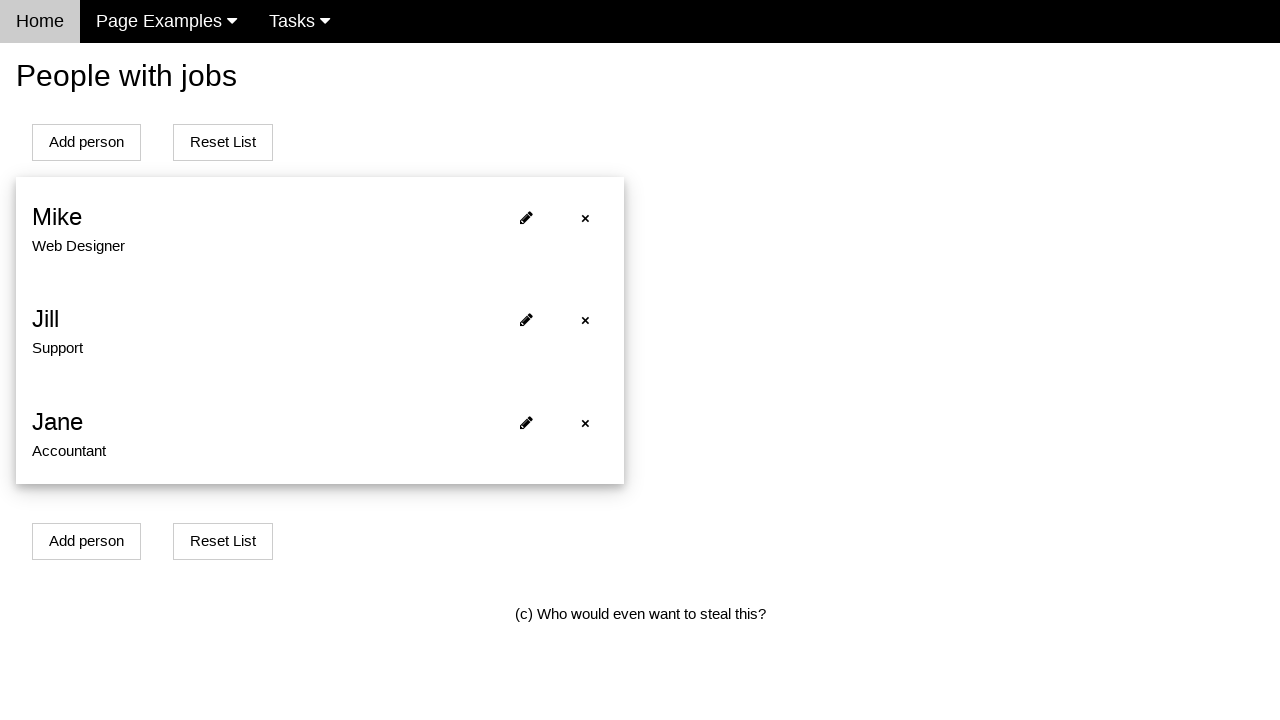

Clicked remove button on first person at (585, 218) on xpath=//*[@id='person0']/span[1]
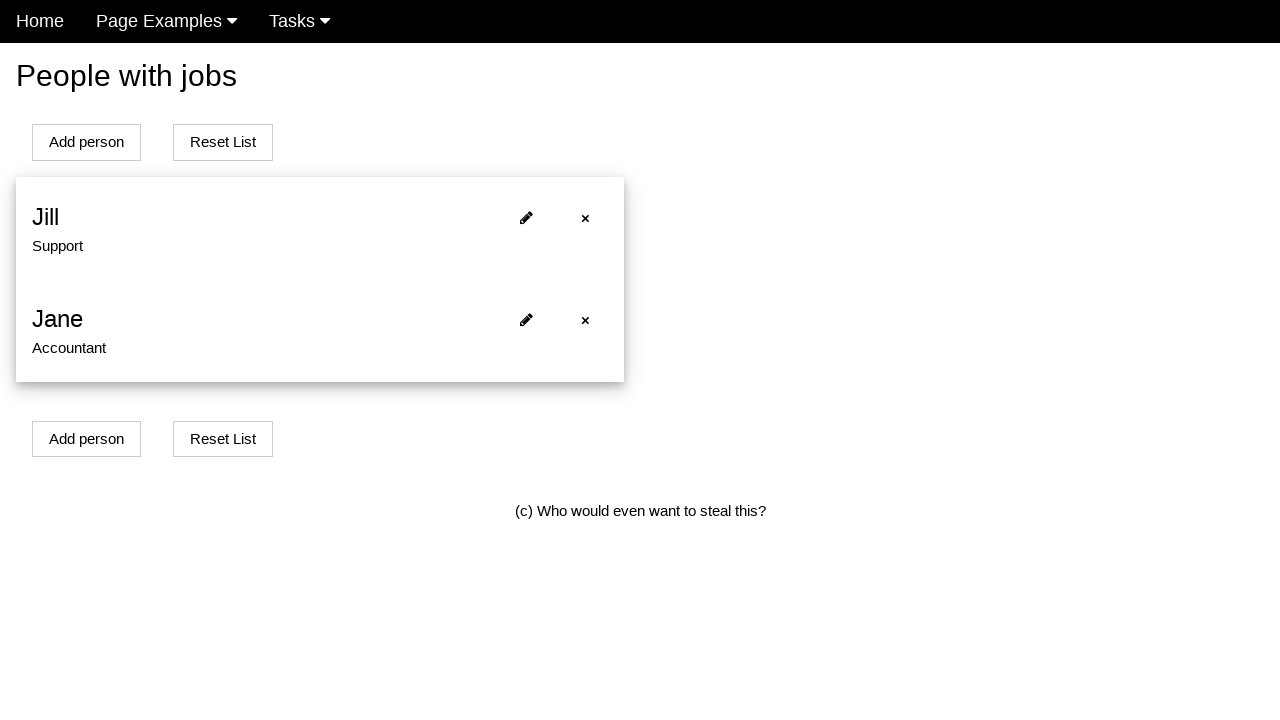

Clicked reset list button to restore the list at (223, 142) on xpath=(//*[@id='addPersonBtn'])[2]
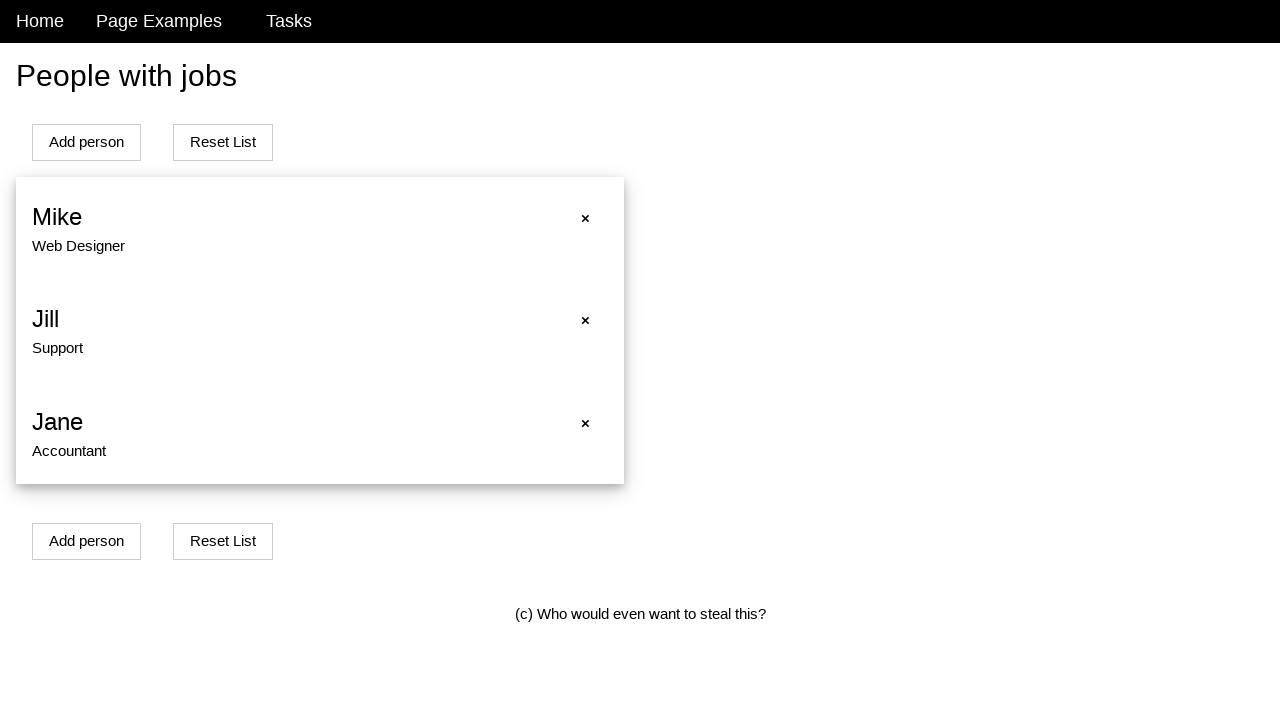

Verified person is restored after reset
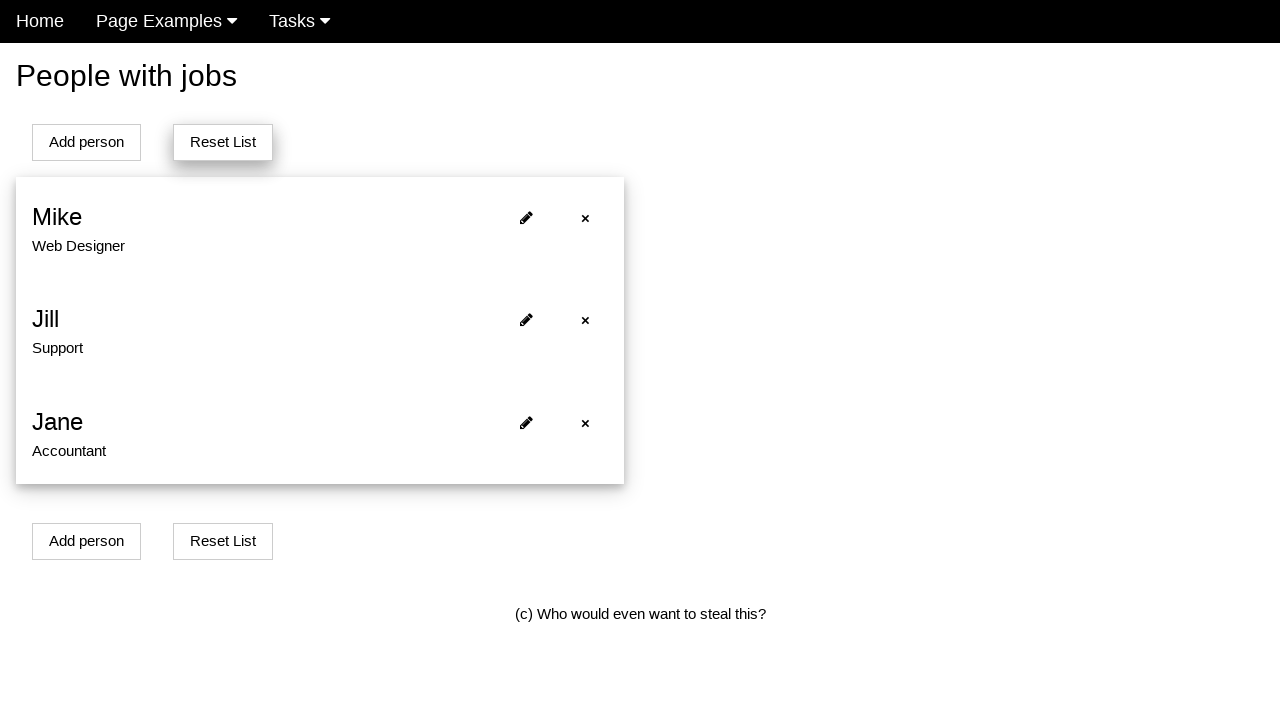

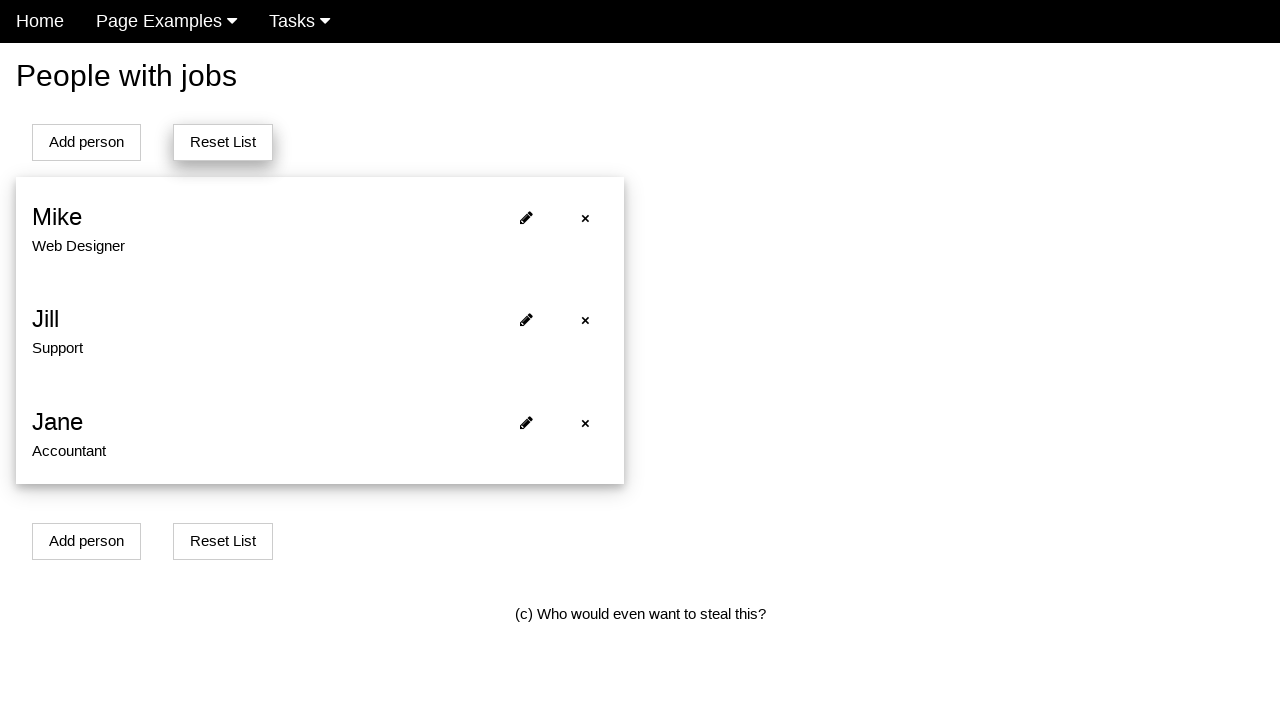